Tests that clicking Clear completed removes completed items from the list

Starting URL: https://demo.playwright.dev/todomvc

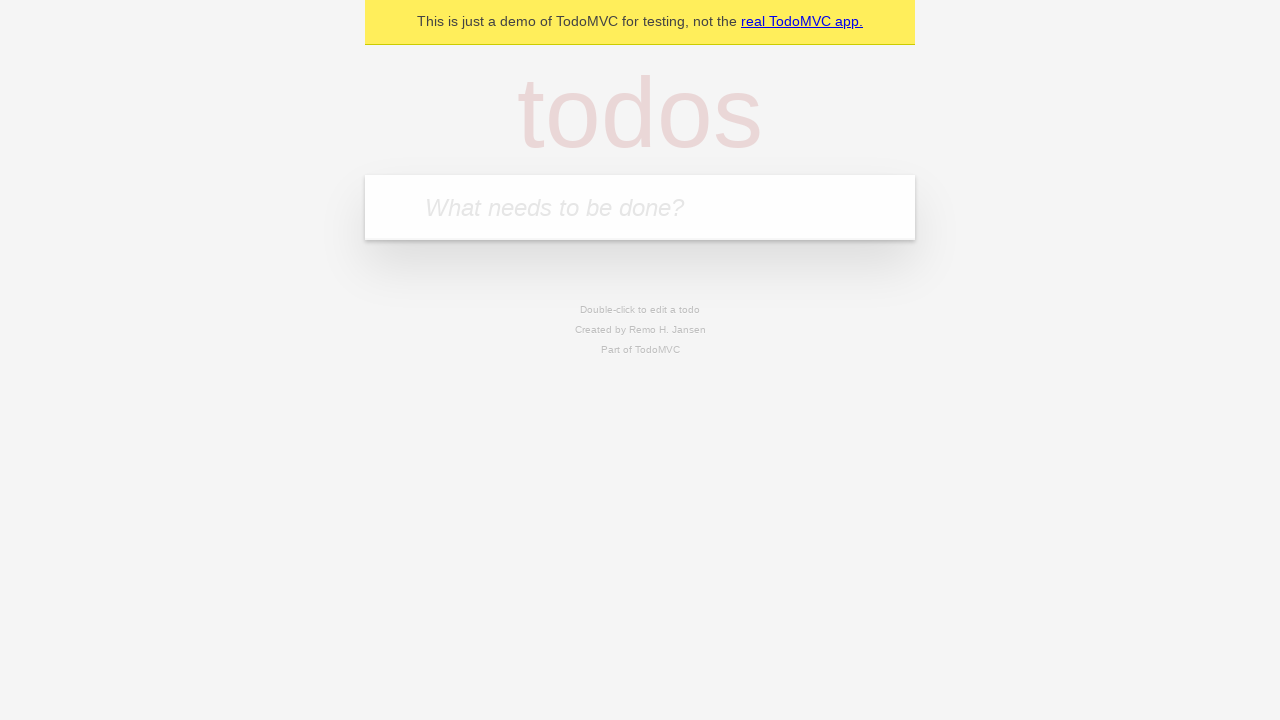

Filled todo input with 'buy some cheese' on internal:attr=[placeholder="What needs to be done?"i]
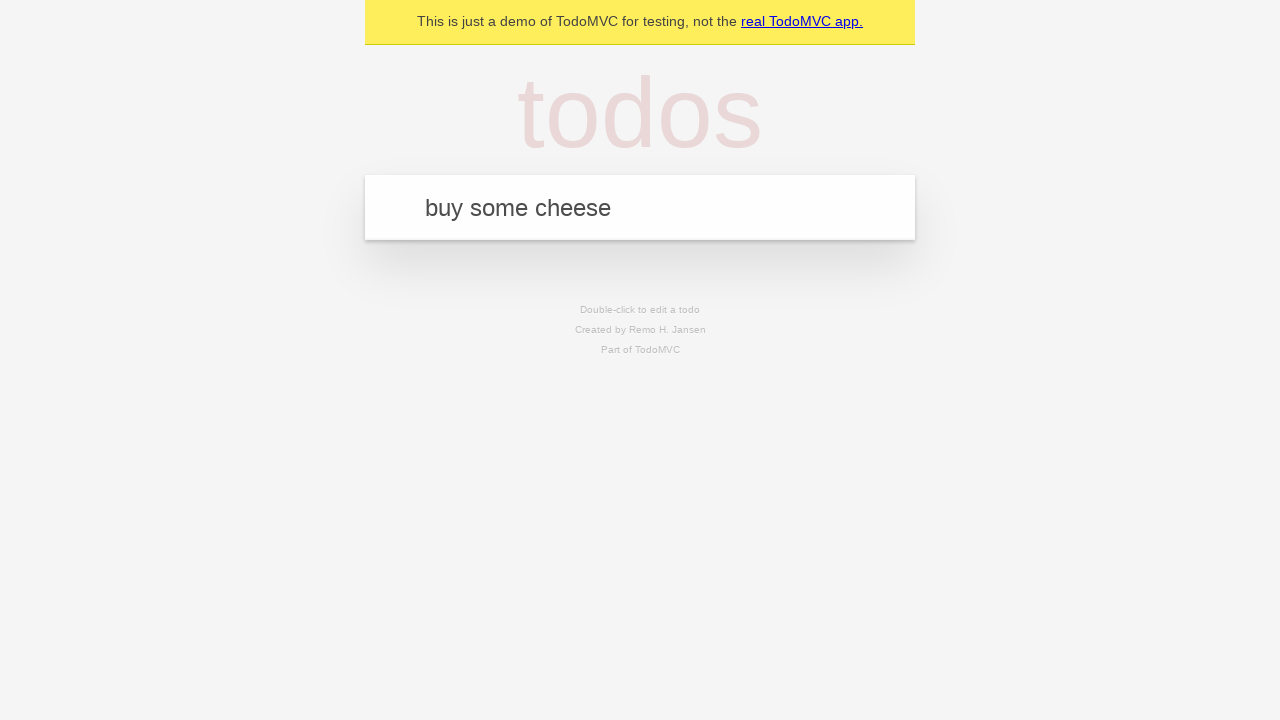

Pressed Enter to add 'buy some cheese' to the list on internal:attr=[placeholder="What needs to be done?"i]
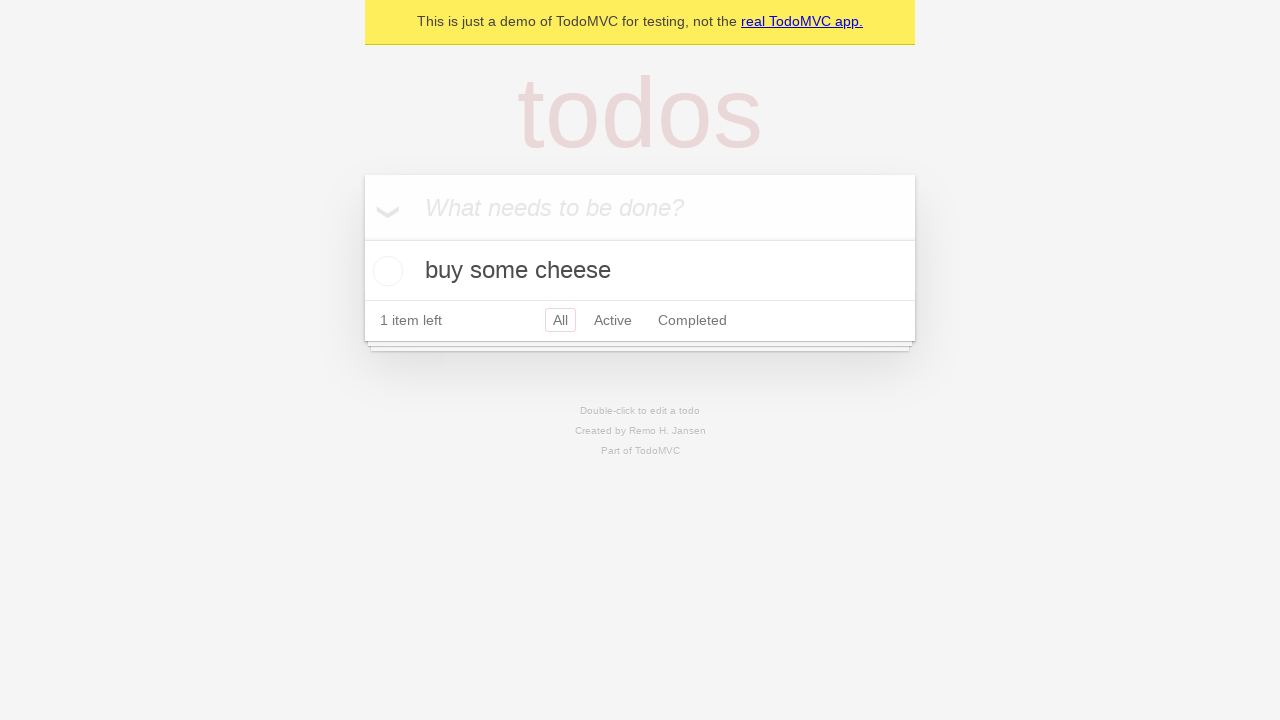

Filled todo input with 'feed the cat' on internal:attr=[placeholder="What needs to be done?"i]
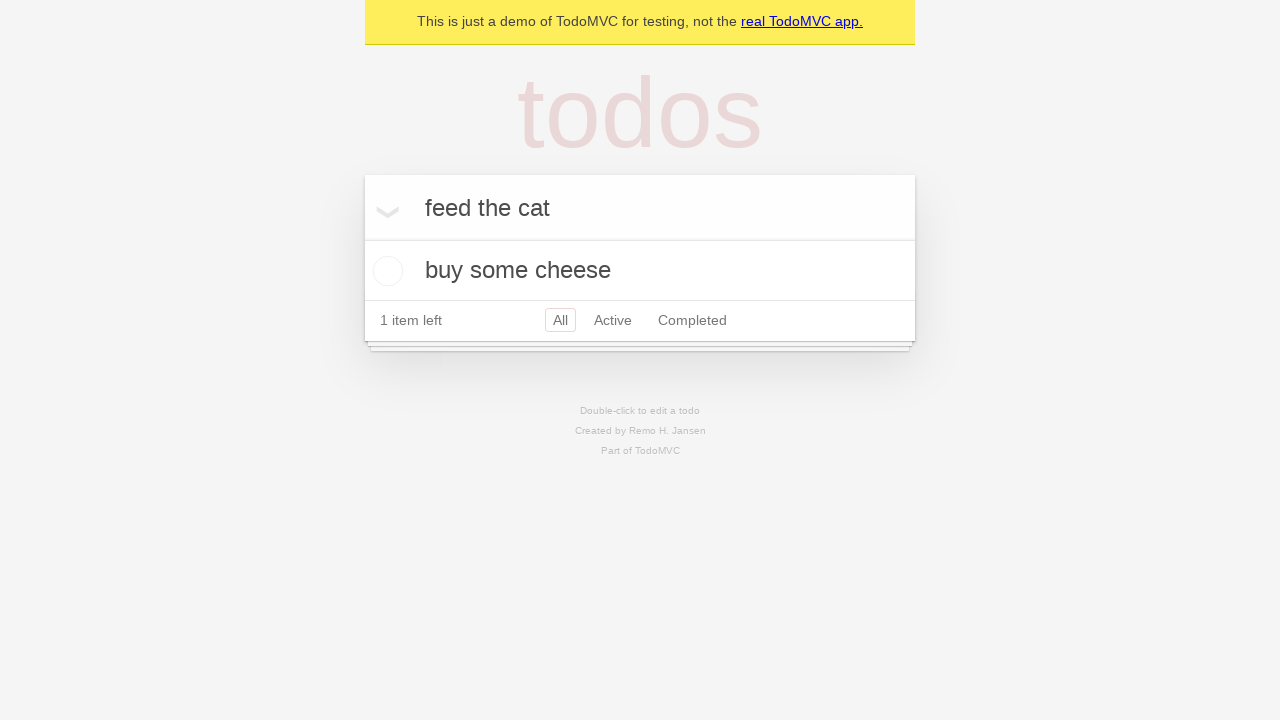

Pressed Enter to add 'feed the cat' to the list on internal:attr=[placeholder="What needs to be done?"i]
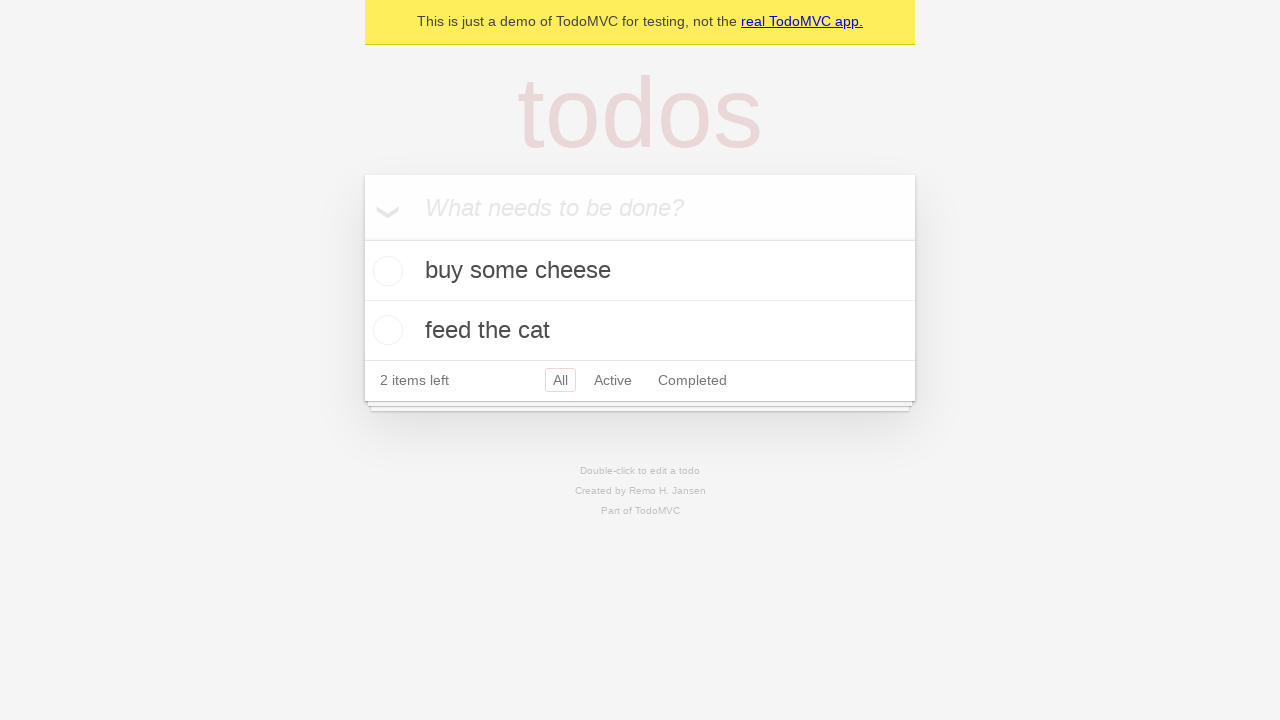

Filled todo input with 'book a doctors appointment' on internal:attr=[placeholder="What needs to be done?"i]
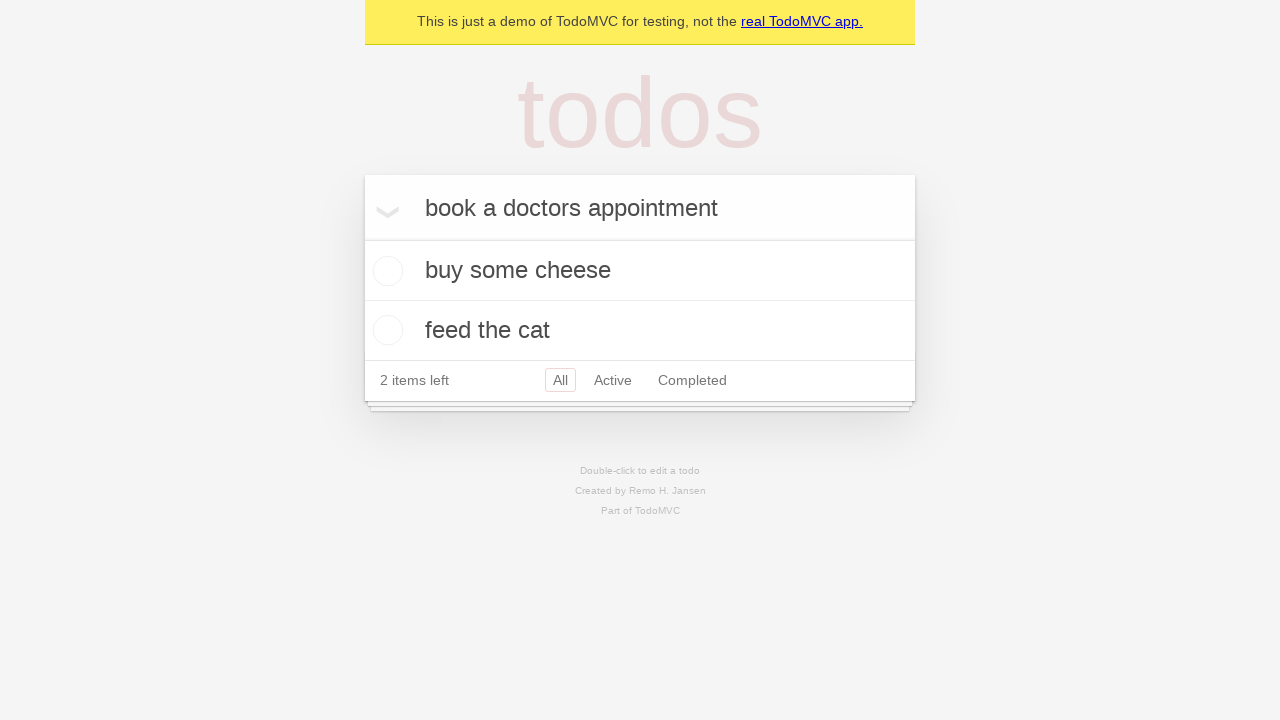

Pressed Enter to add 'book a doctors appointment' to the list on internal:attr=[placeholder="What needs to be done?"i]
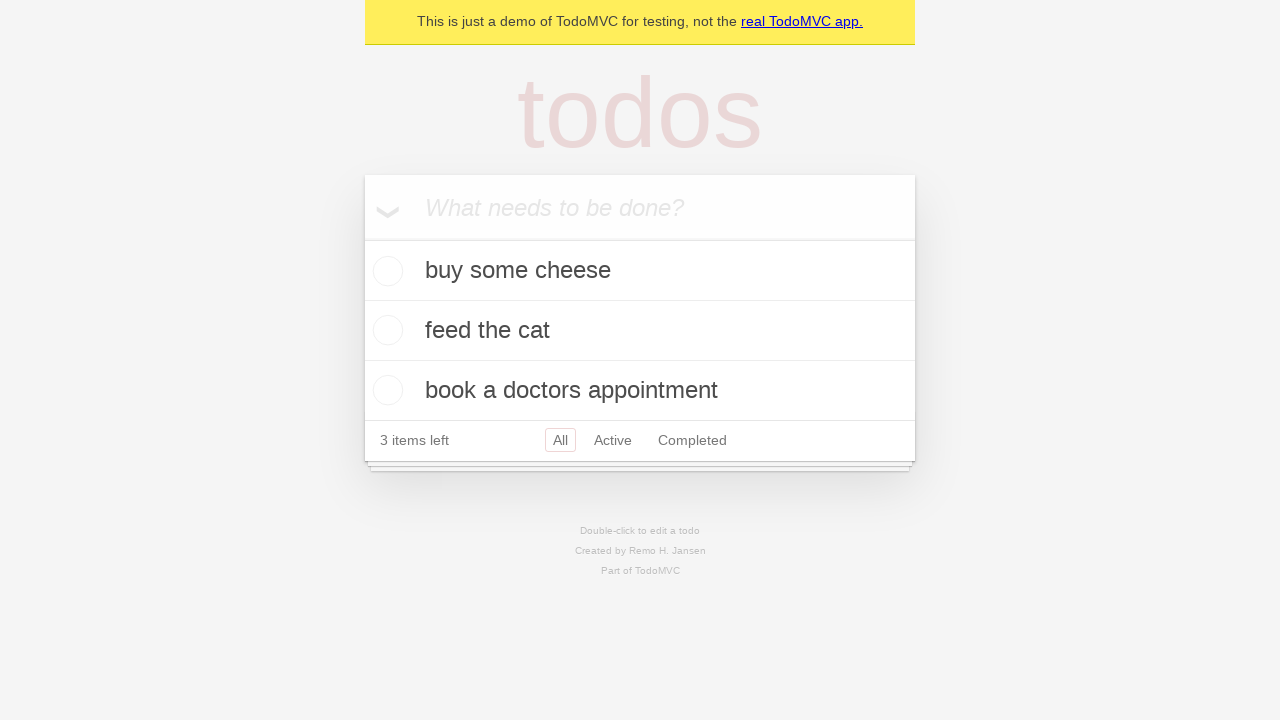

Waited for all 3 todos to load
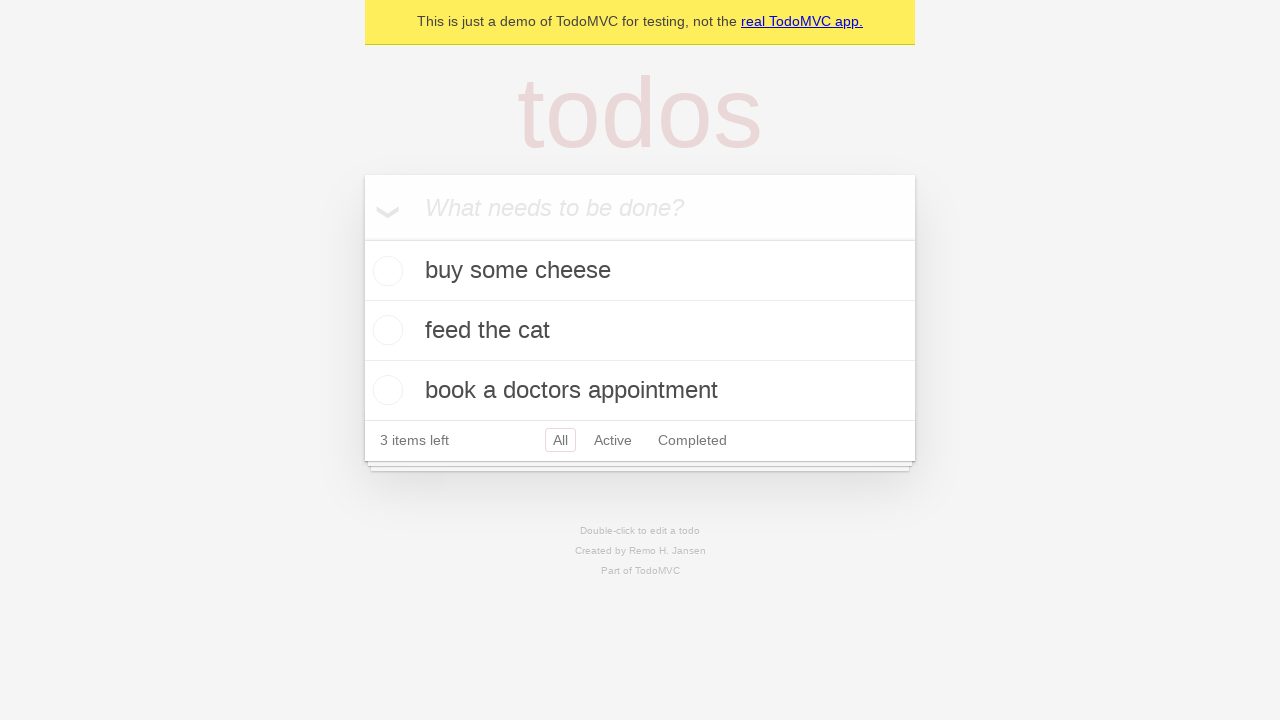

Checked the second todo item as completed at (385, 330) on [data-testid='todo-item'] >> nth=1 >> internal:role=checkbox
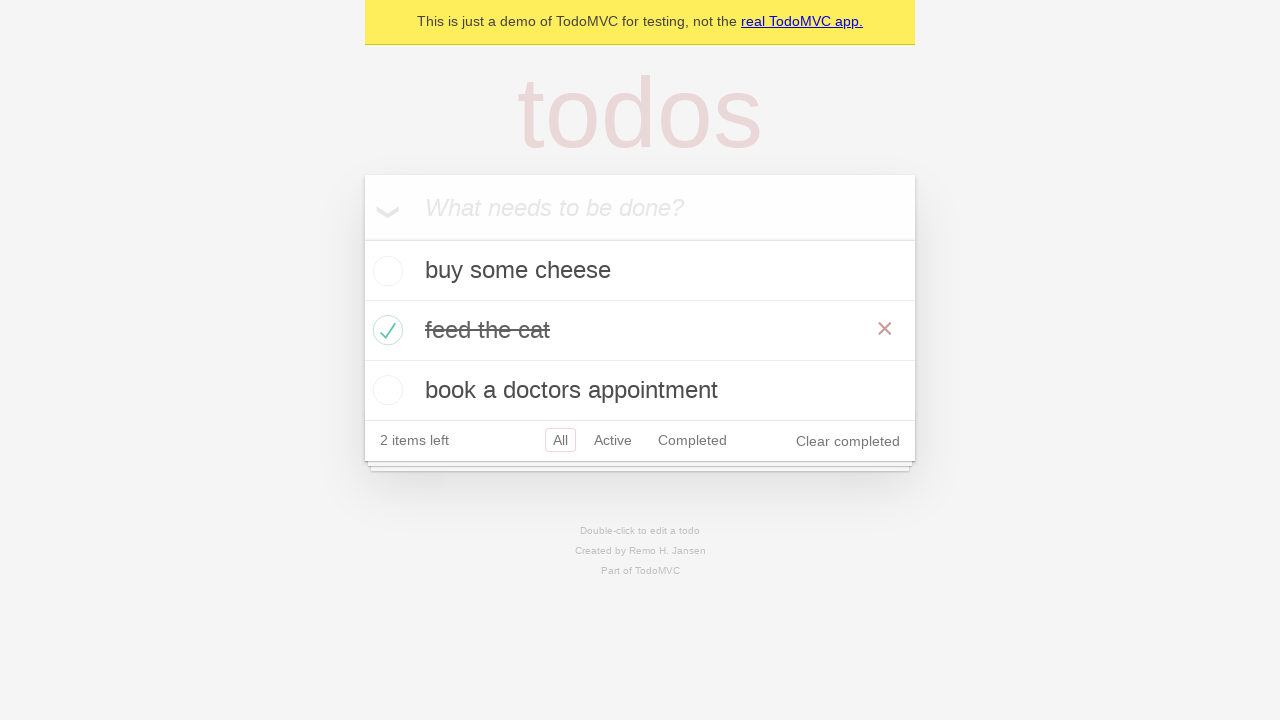

Clicked 'Clear completed' button to remove completed items at (848, 441) on internal:role=button[name="Clear completed"i]
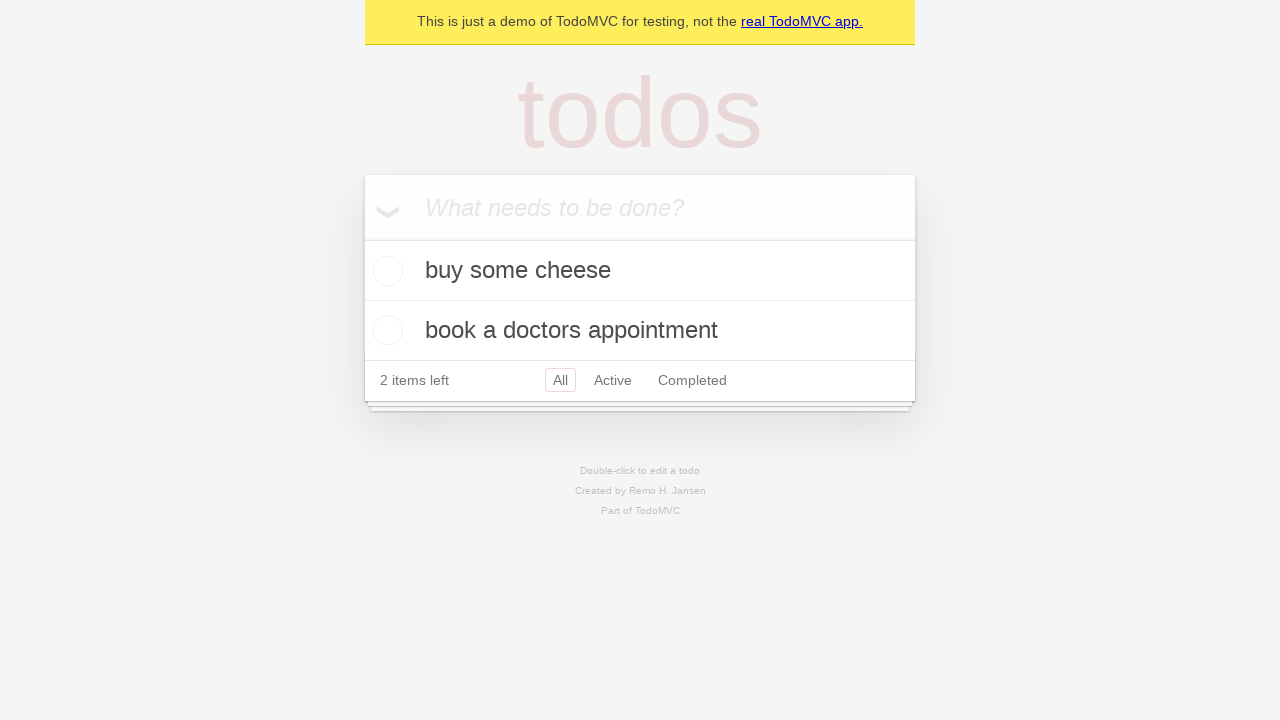

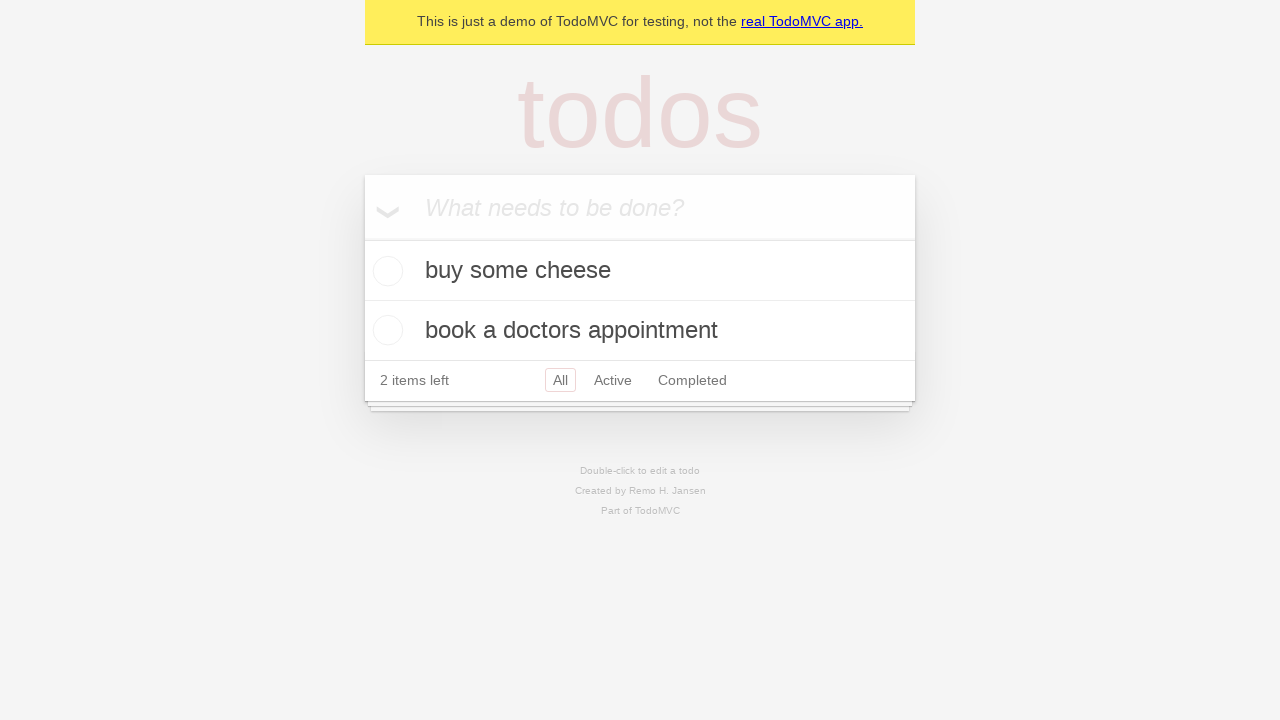